Tests that the brand logo displays the correct text 'GREENKART'

Starting URL: https://rahulshettyacademy.com/seleniumPractise/#/

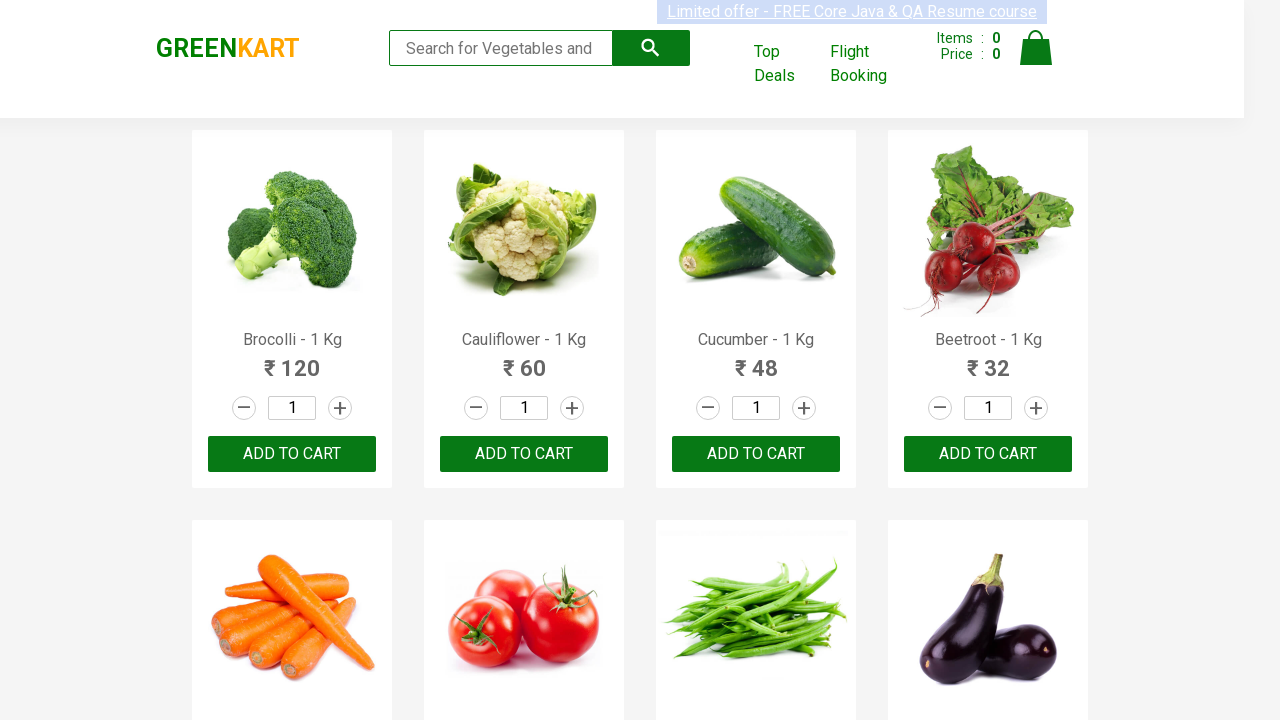

Waited for brand logo element to load
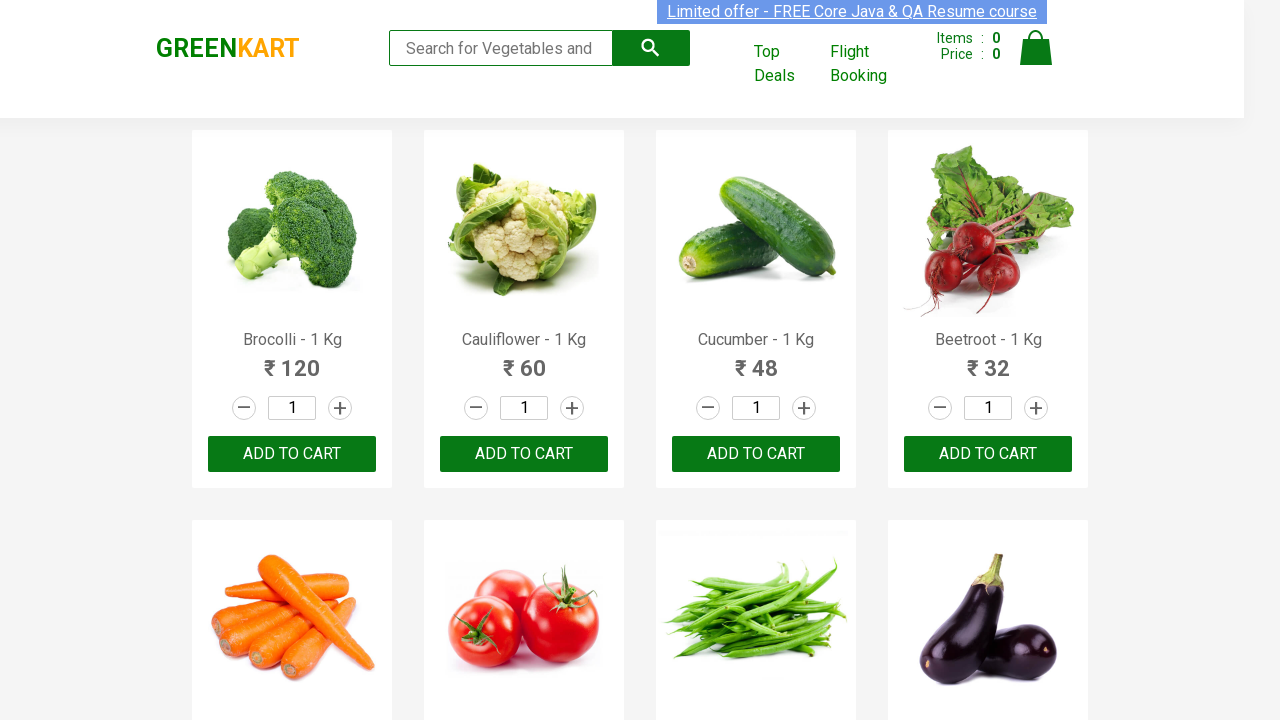

Verified brand logo displays correct text 'GREENKART'
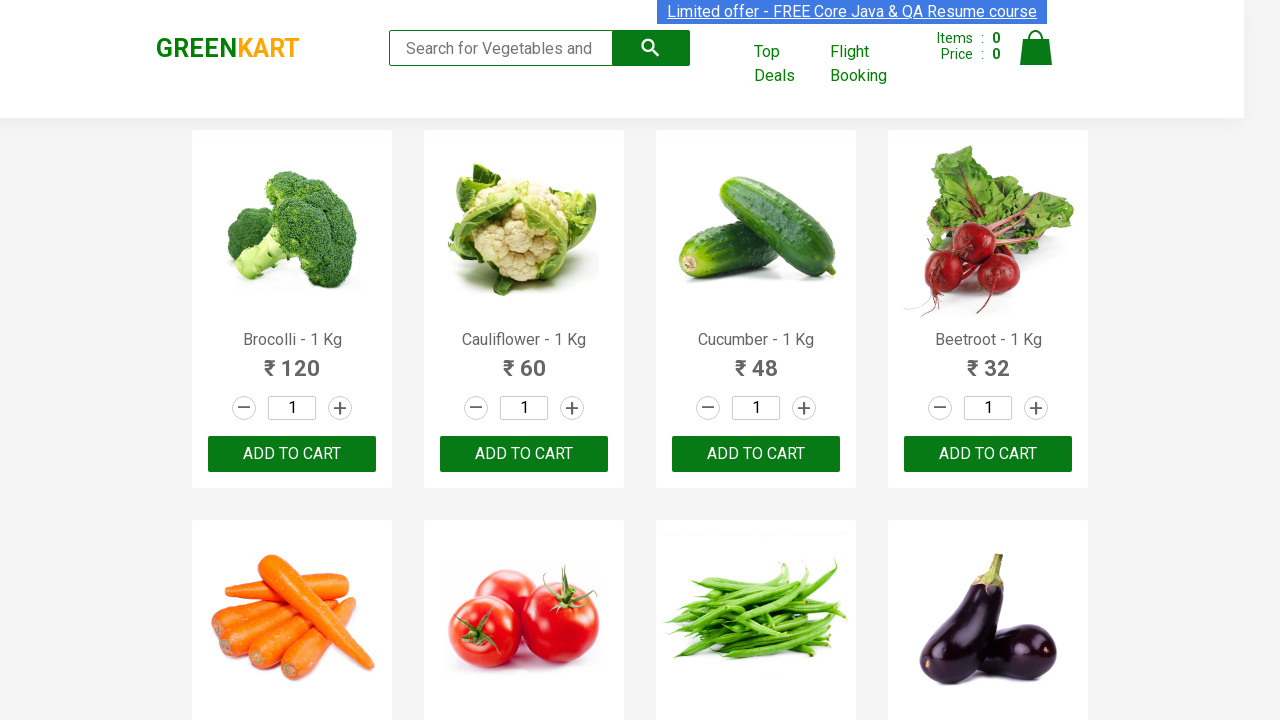

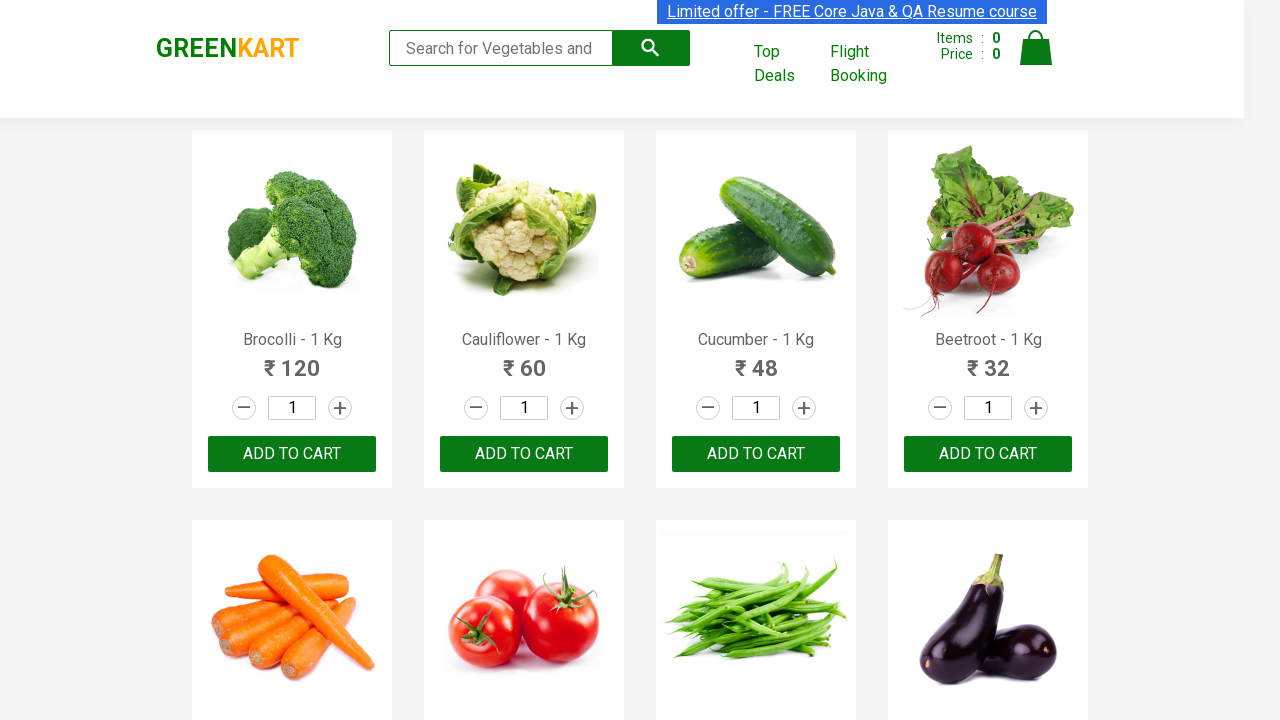